Tests drag and drop functionality by dragging the Spring Boot element to the drop zone

Starting URL: https://grotechminds.com/drag-and-drop/

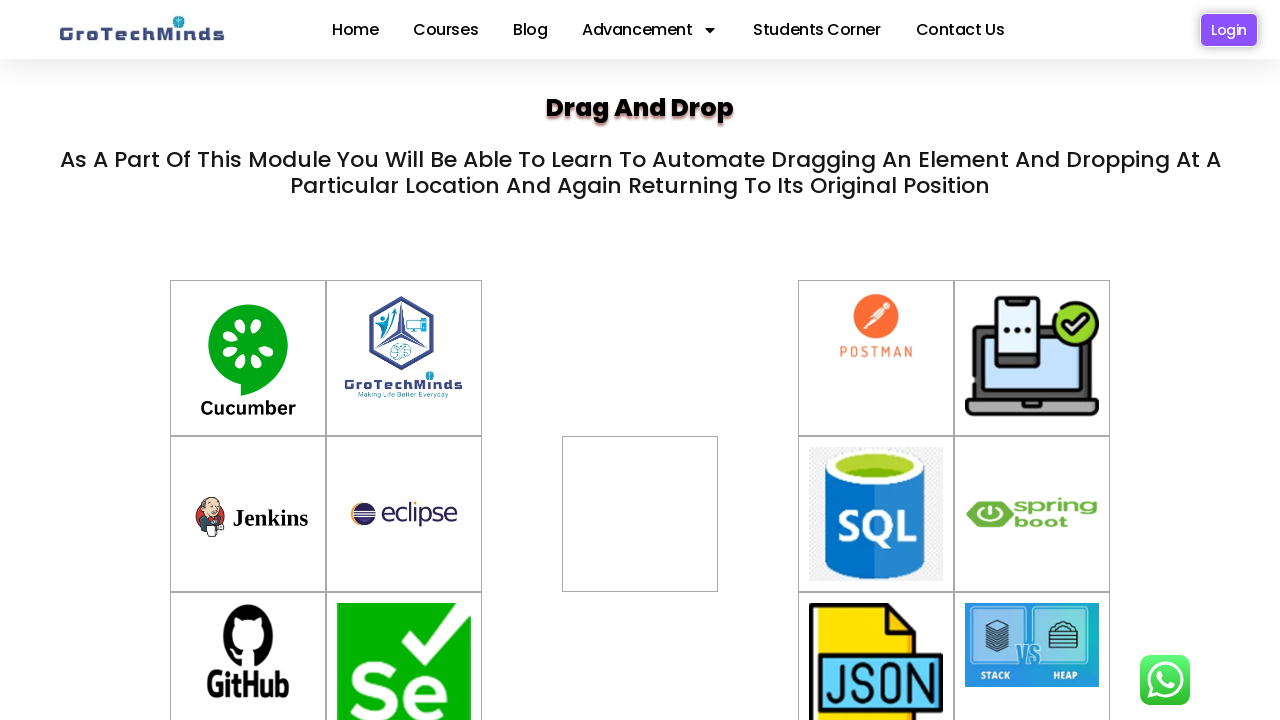

Located Spring Boot drag element
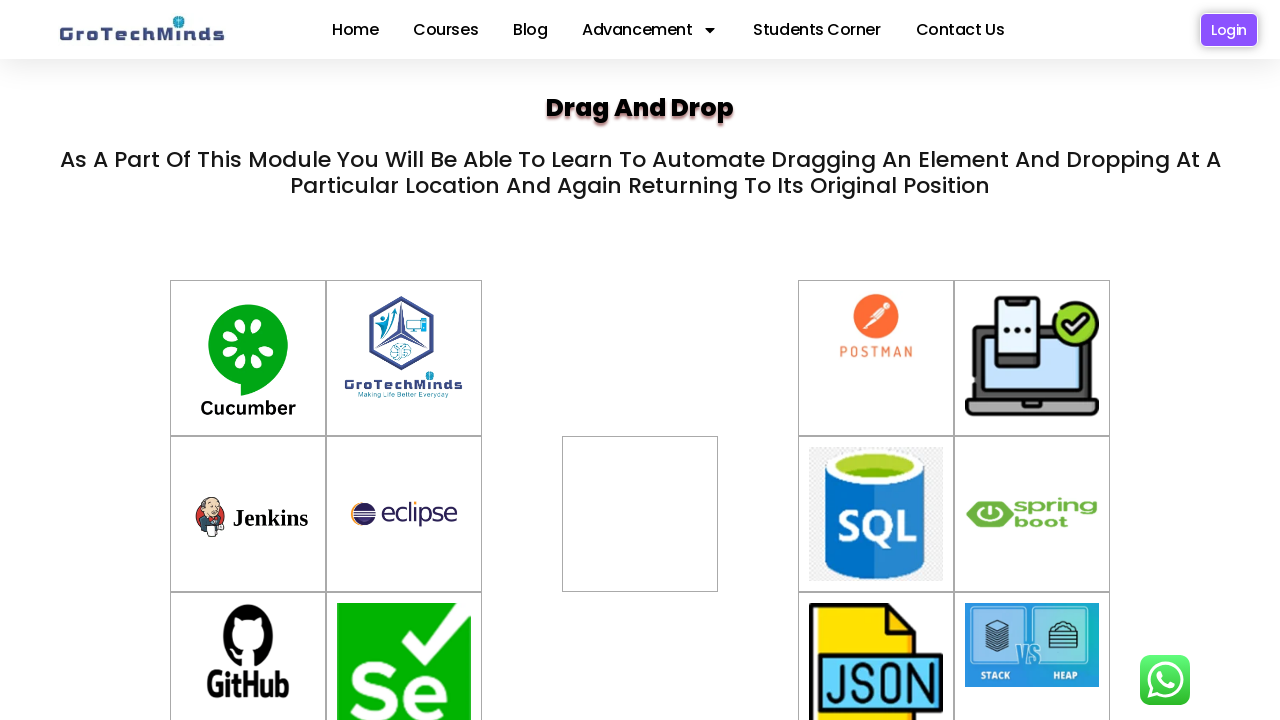

Located drop zone target element
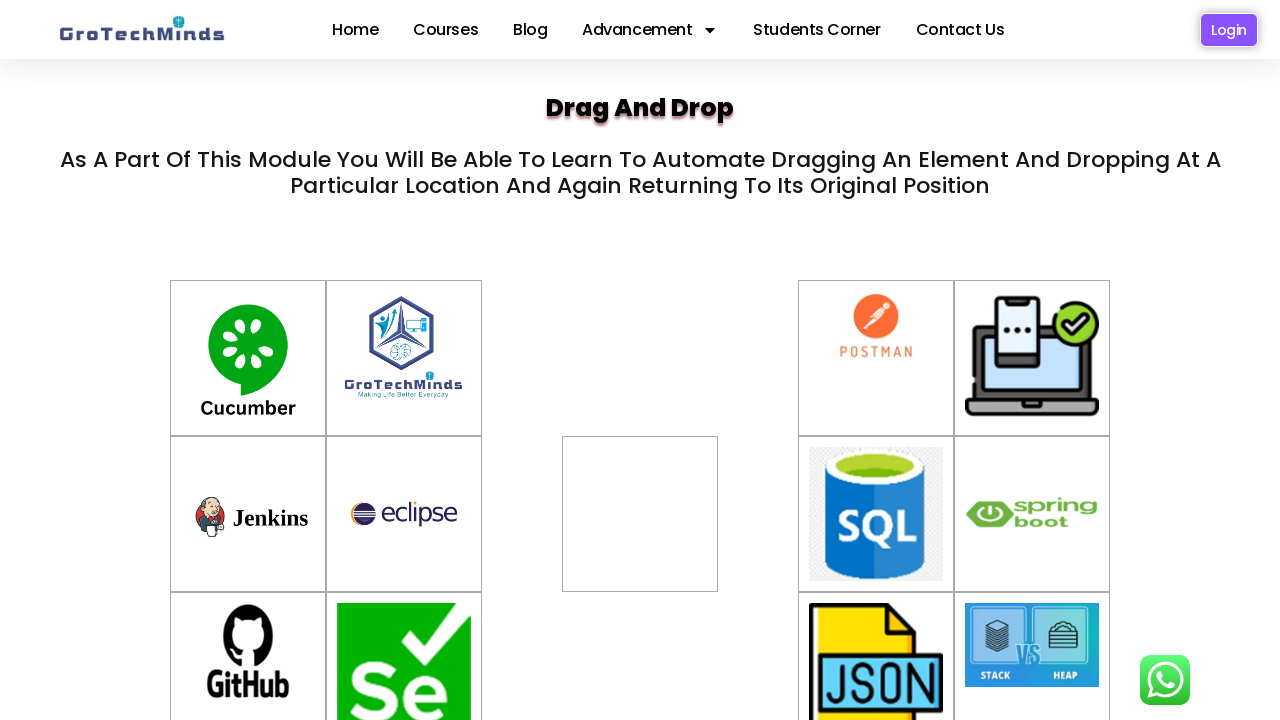

Dragged Spring Boot element to drop zone at (640, 514)
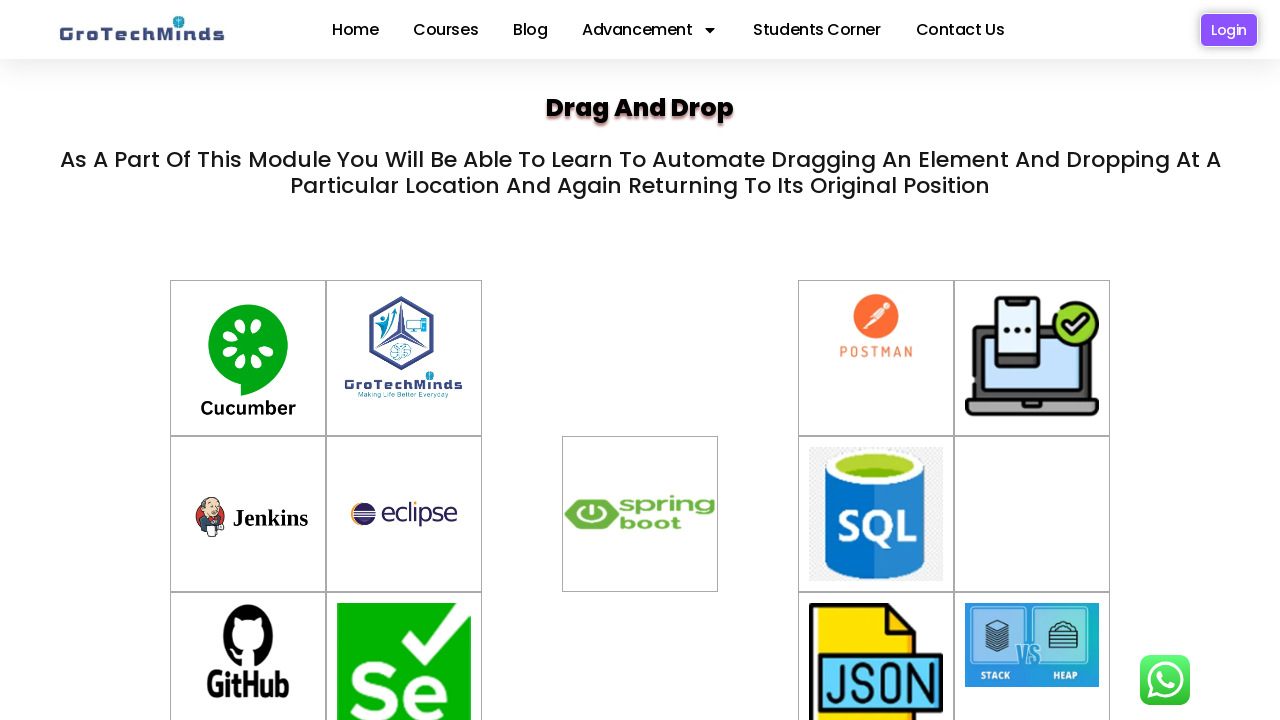

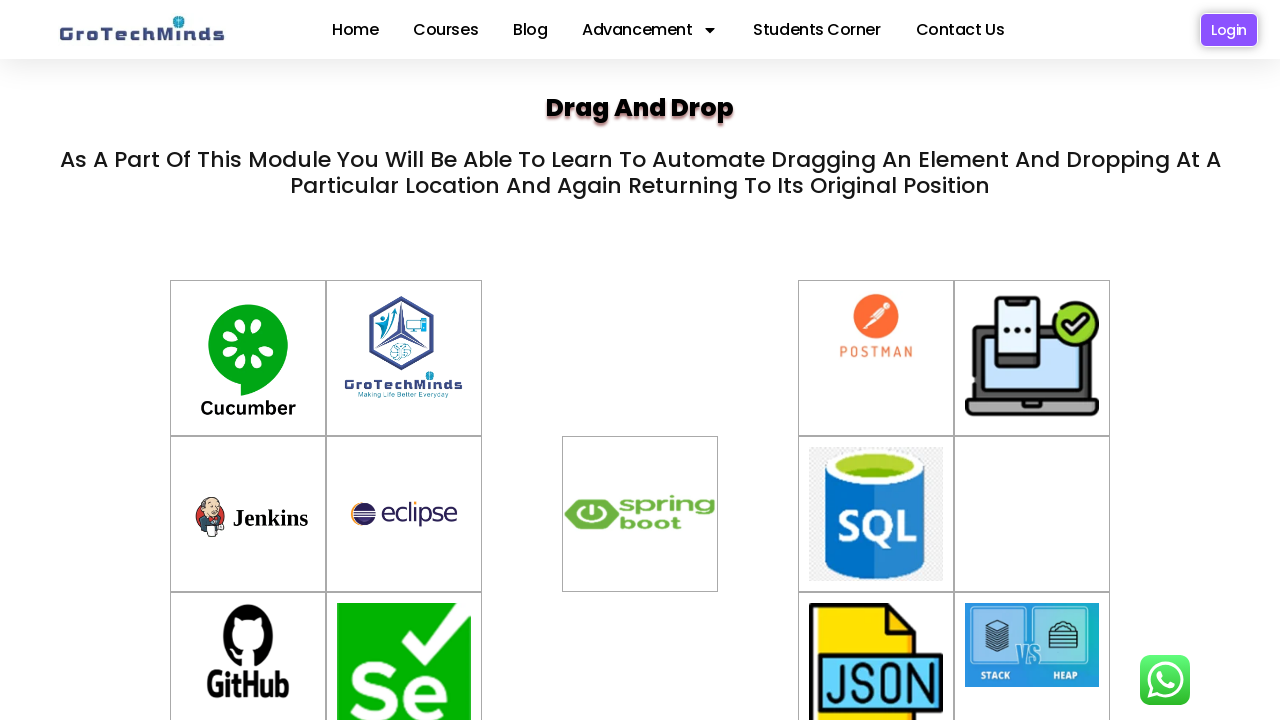